Tests adding a new bank customer through the Bank Manager interface, then logging in as that customer and verifying the account name is displayed

Starting URL: https://www.globalsqa.com/angularJs-protractor/BankingProject/#/login

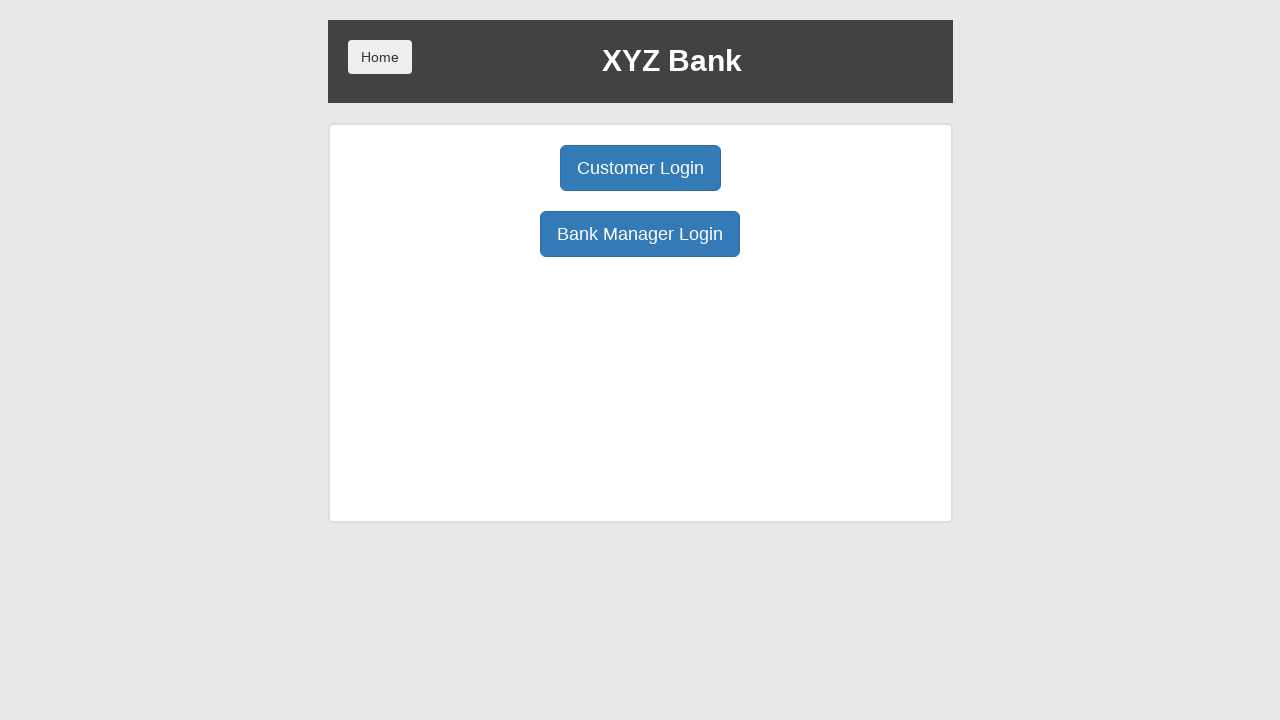

Clicked Bank Manager Login button at (640, 234) on xpath=//button[normalize-space()='Bank Manager Login']
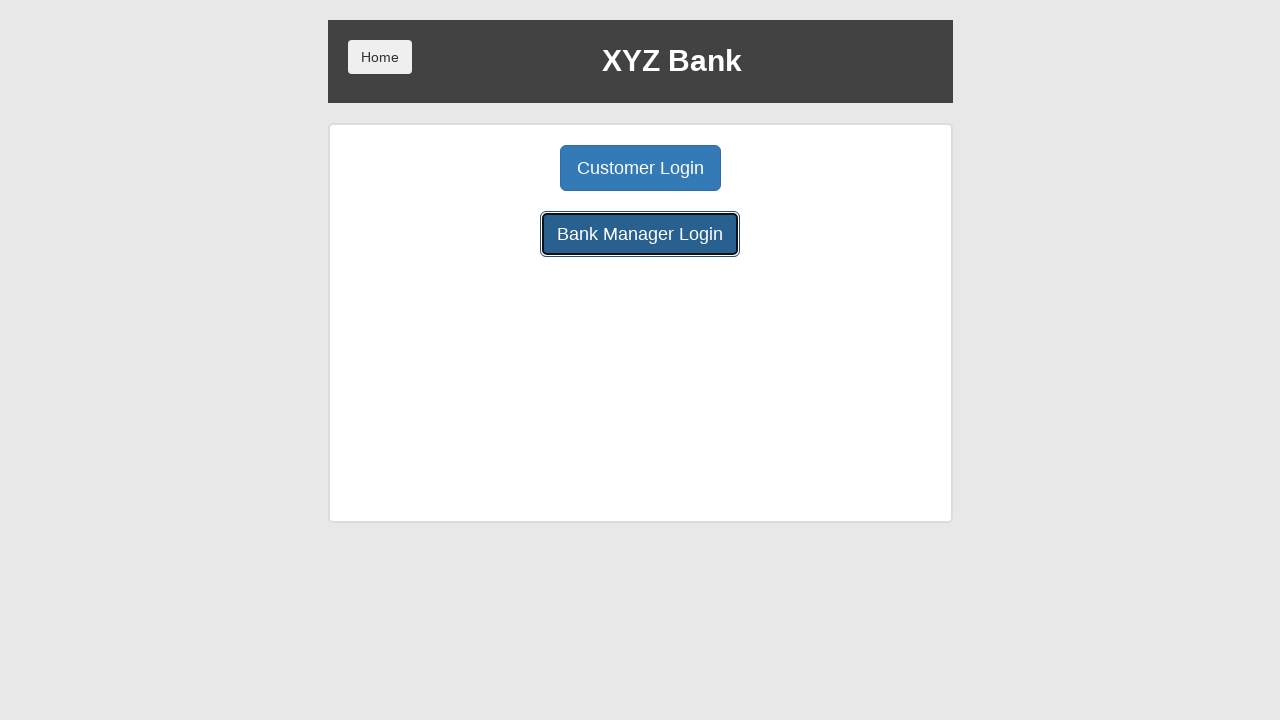

Clicked Add Customer button at (502, 168) on xpath=//button[normalize-space()='Add Customer']
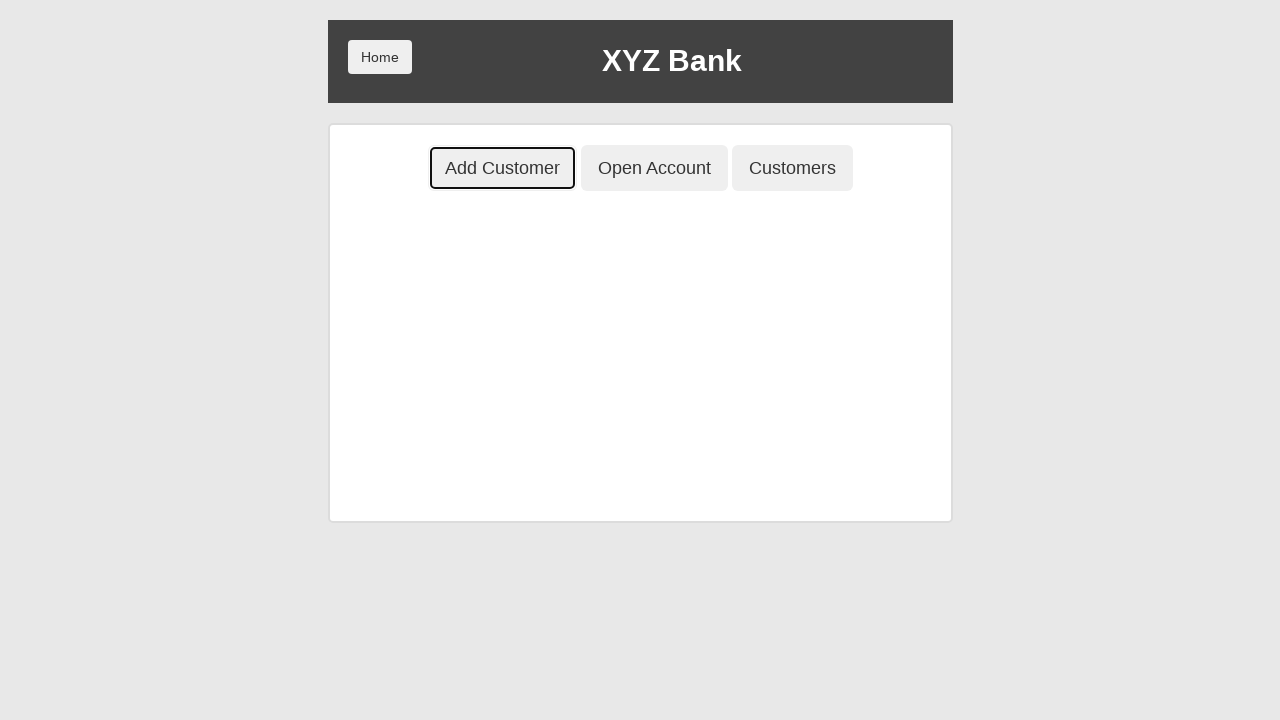

Filled first name field with 'John' on //input[@placeholder='First Name']
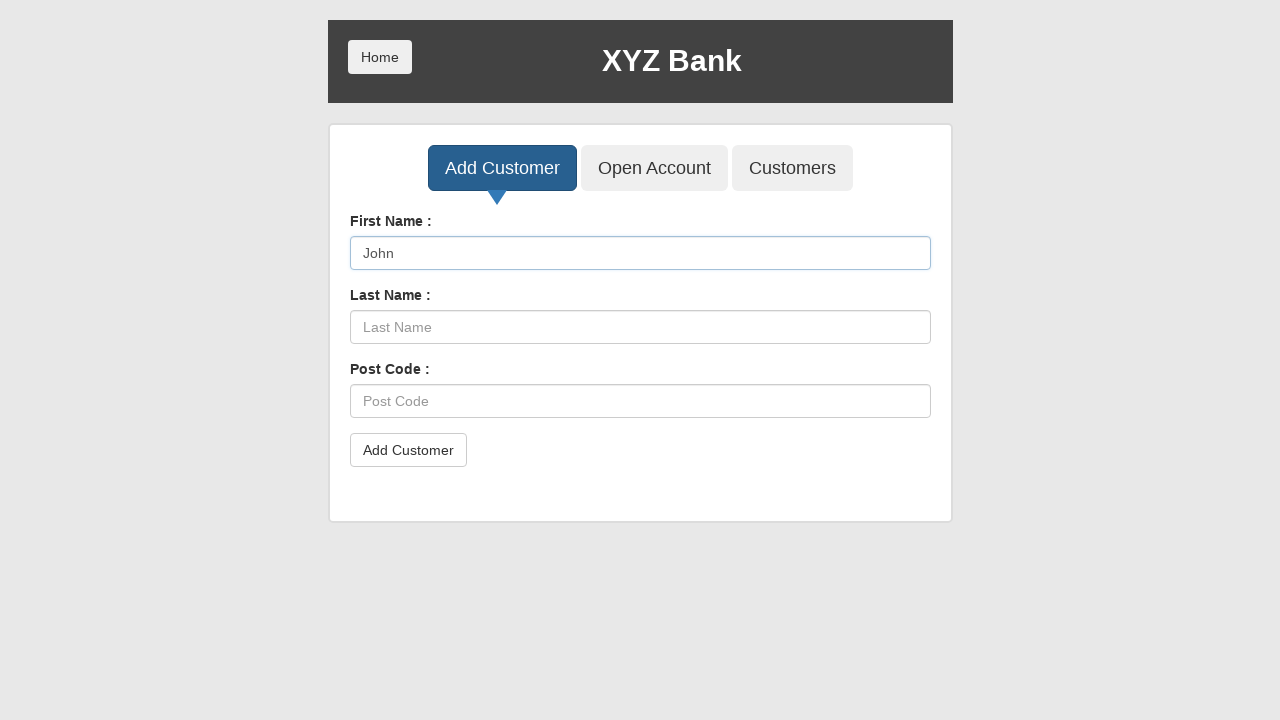

Filled last name field with 'NeJonh' on //input[@placeholder='Last Name']
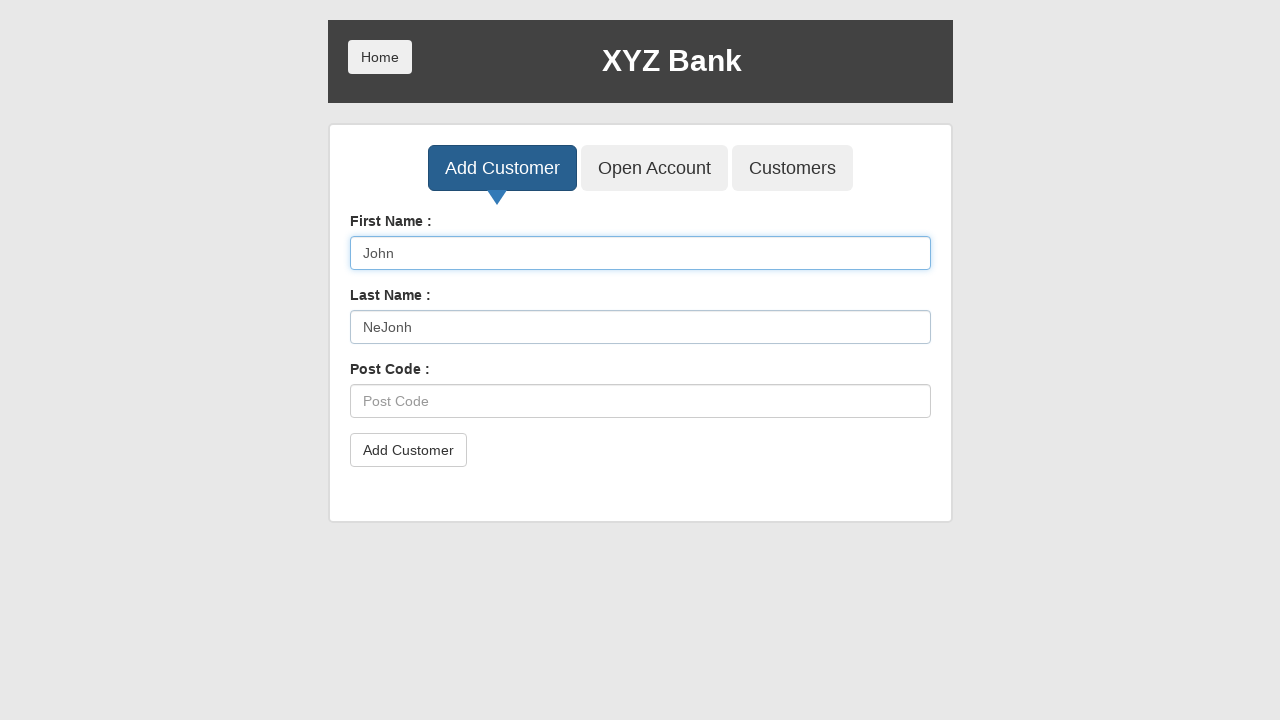

Filled post code field with '12334' on //input[@placeholder='Post Code']
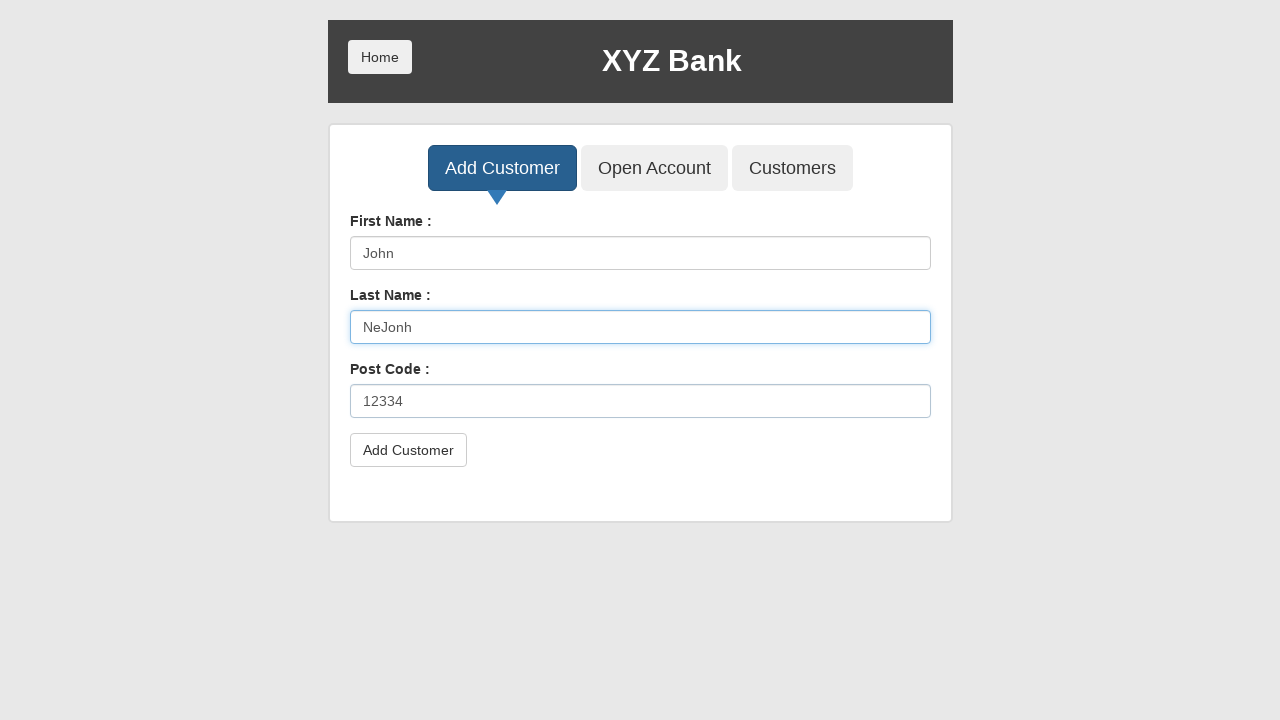

Clicked submit button to create new customer at (408, 450) on xpath=//button[@type='submit']
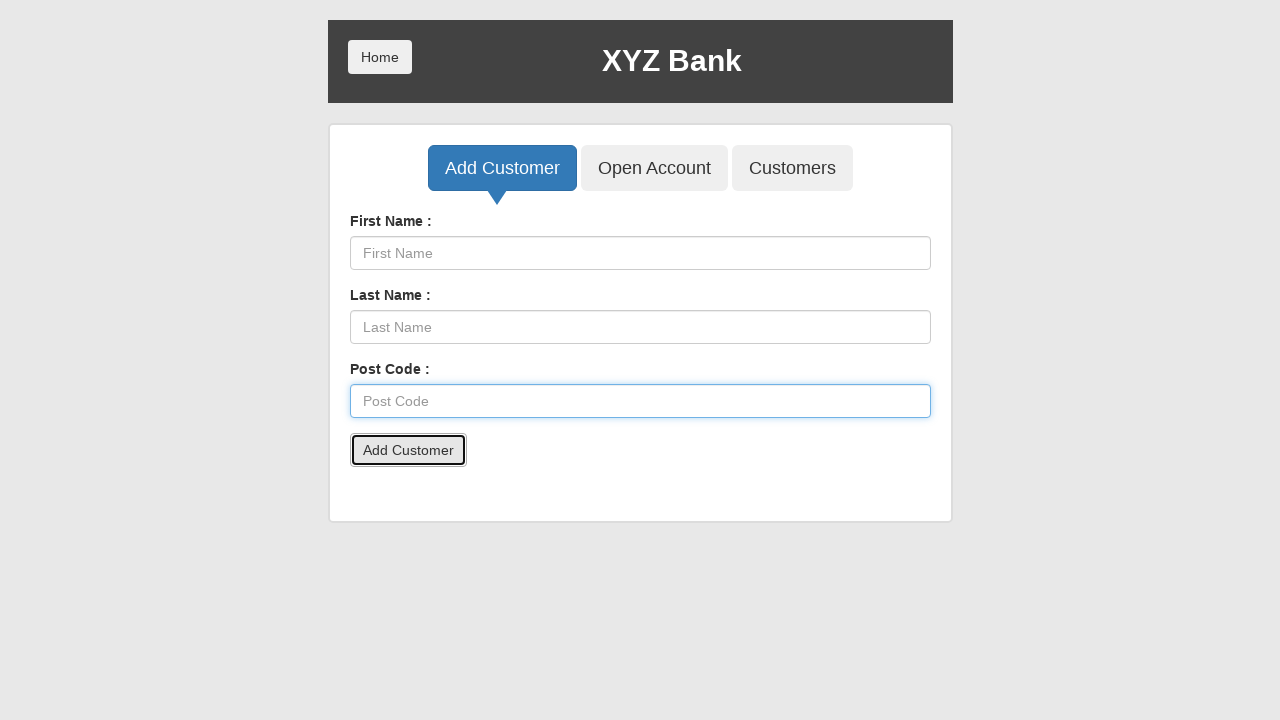

Handled alert dialog and waited 500ms
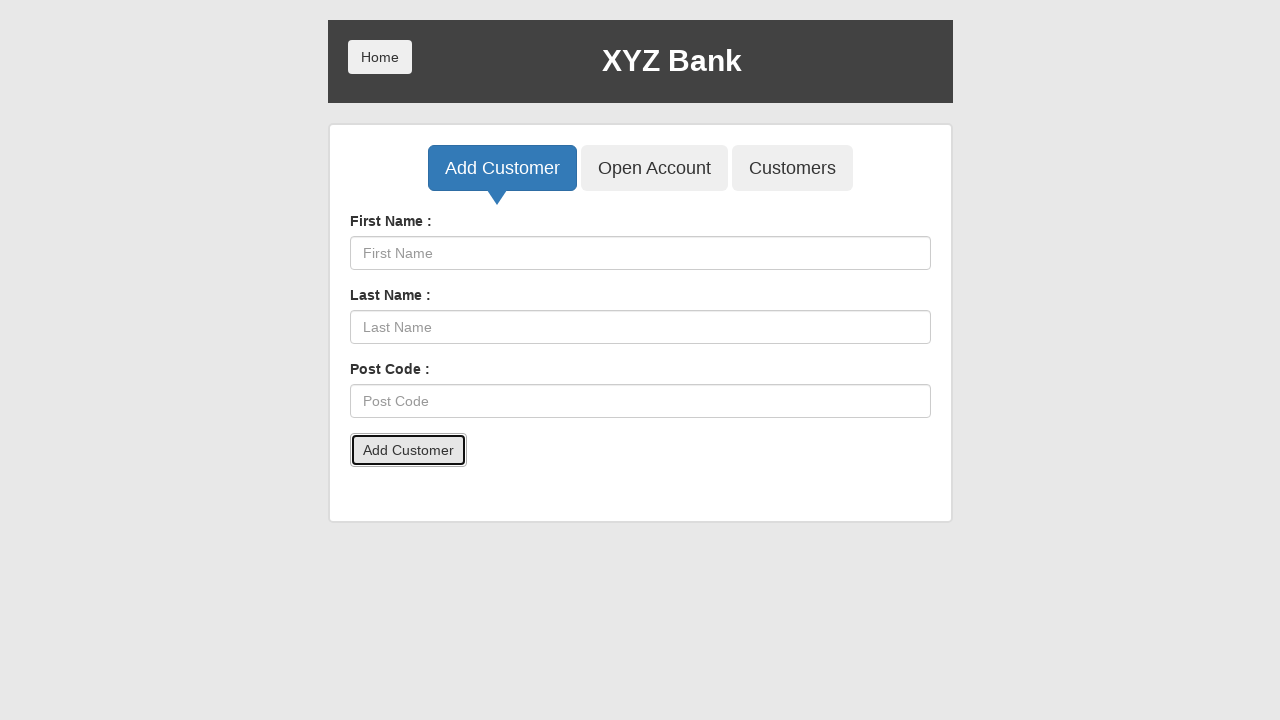

Clicked Open Account button at (502, 168) on xpath=//button[@class='btn btn-lg tab btn-primary']
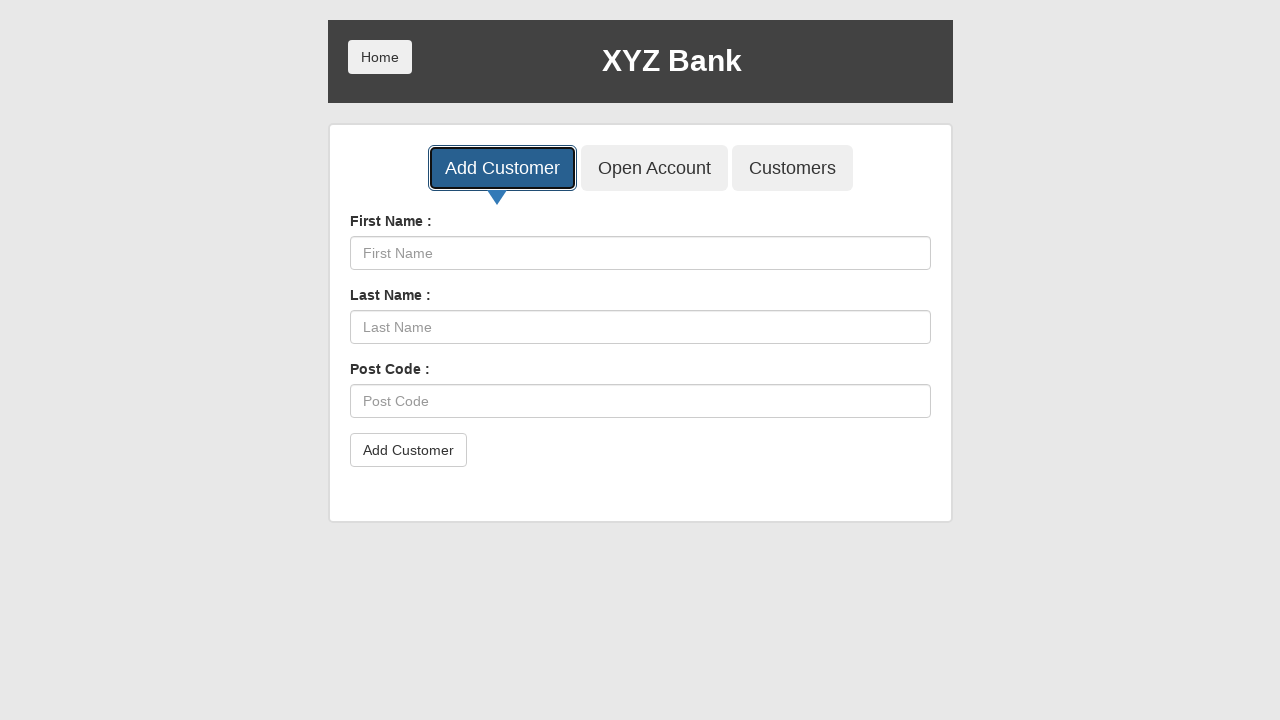

Clicked Home button to return to main menu at (380, 57) on xpath=/html[1]/body[1]/div[1]/div[1]/div[1]/button[1]
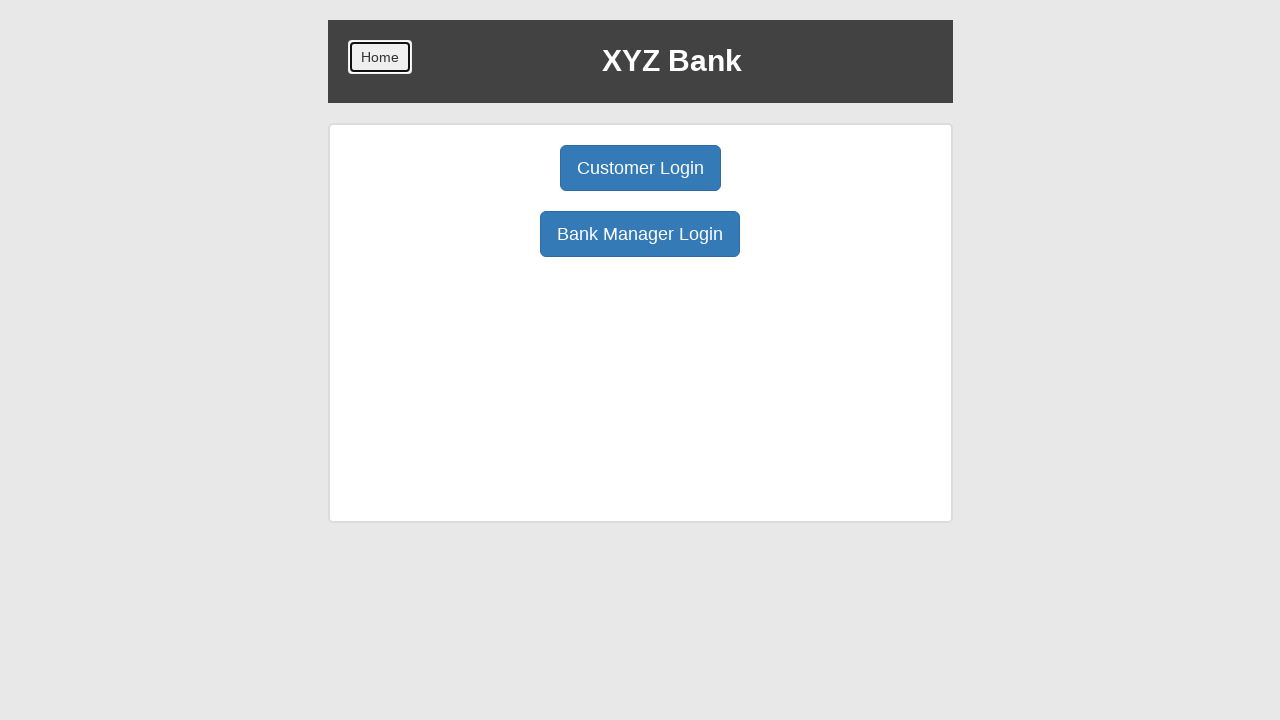

Verified Customer Login button is present and has correct text
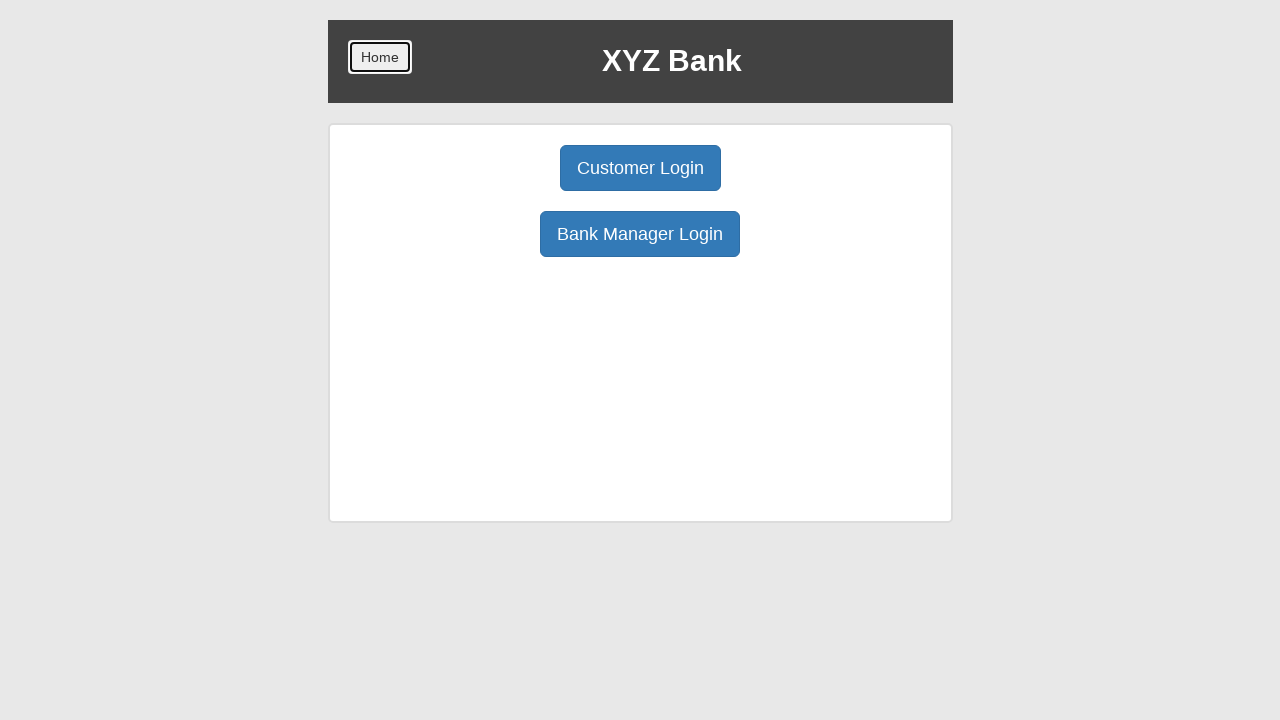

Clicked Customer Login button at (640, 168) on xpath=//button[normalize-space()='Customer Login']
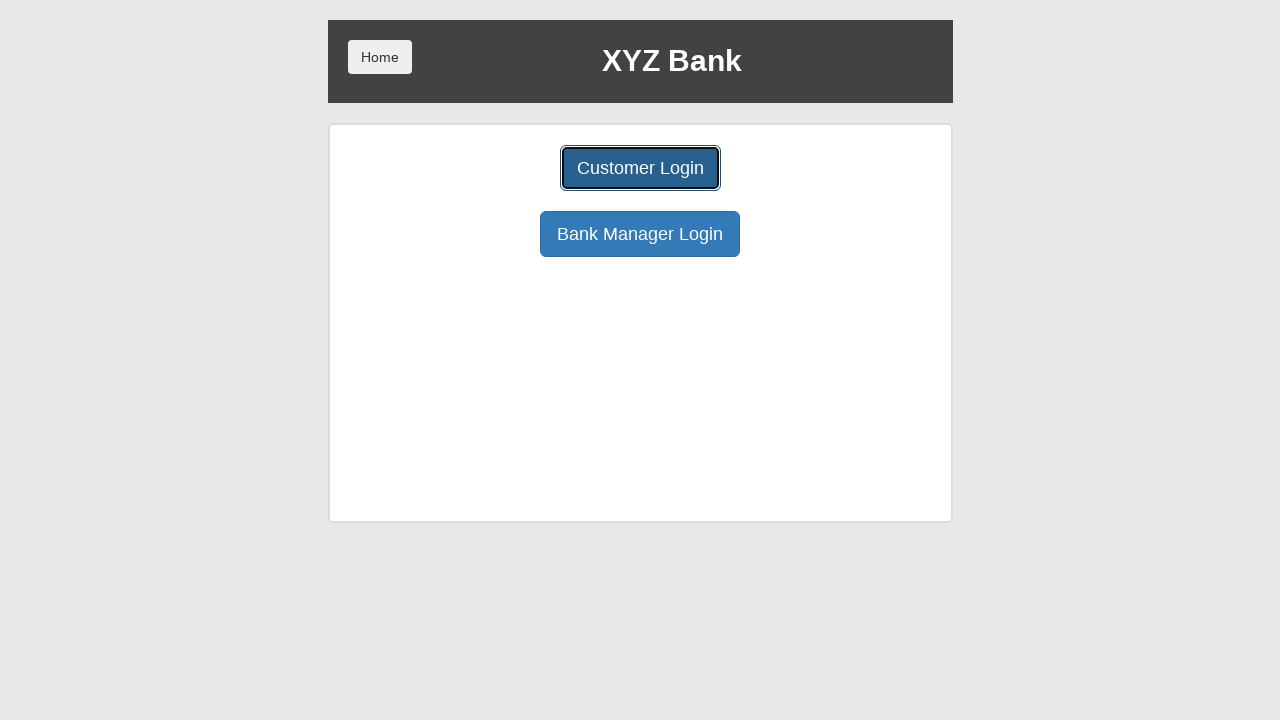

Selected customer ID 6 from dropdown on #userSelect
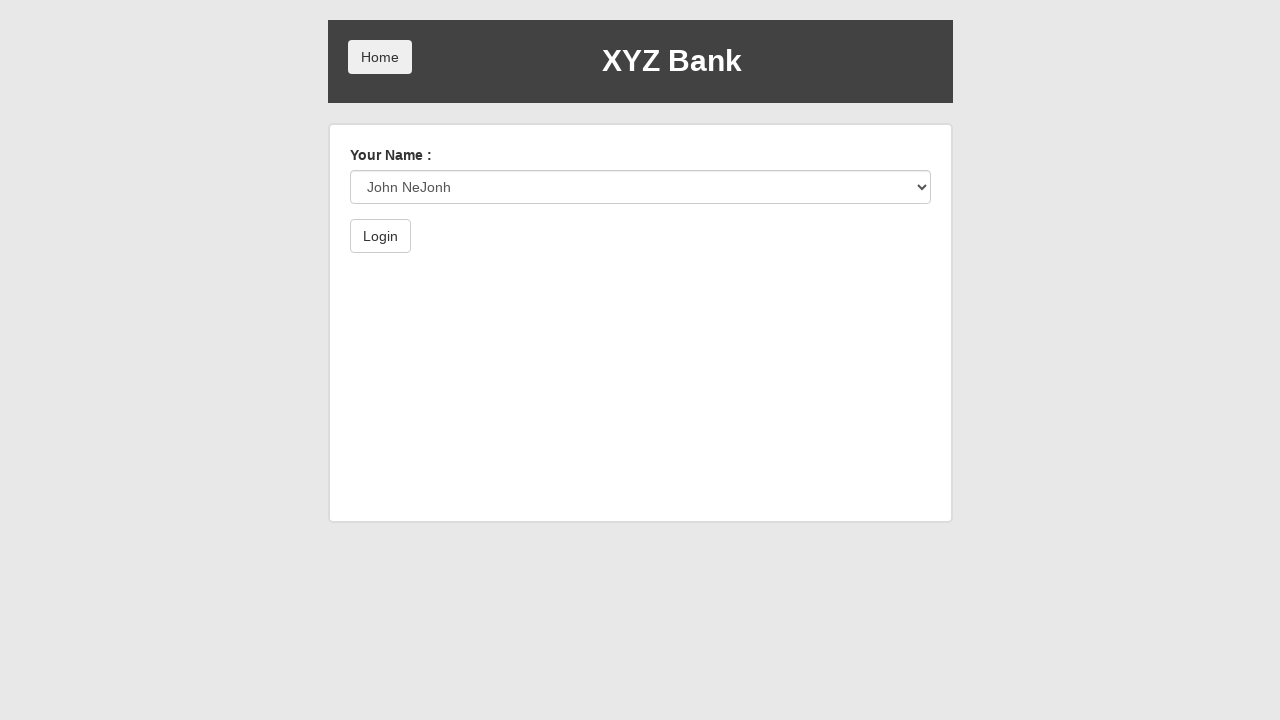

Clicked submit button to log in as selected customer at (380, 236) on xpath=//button[@type='submit']
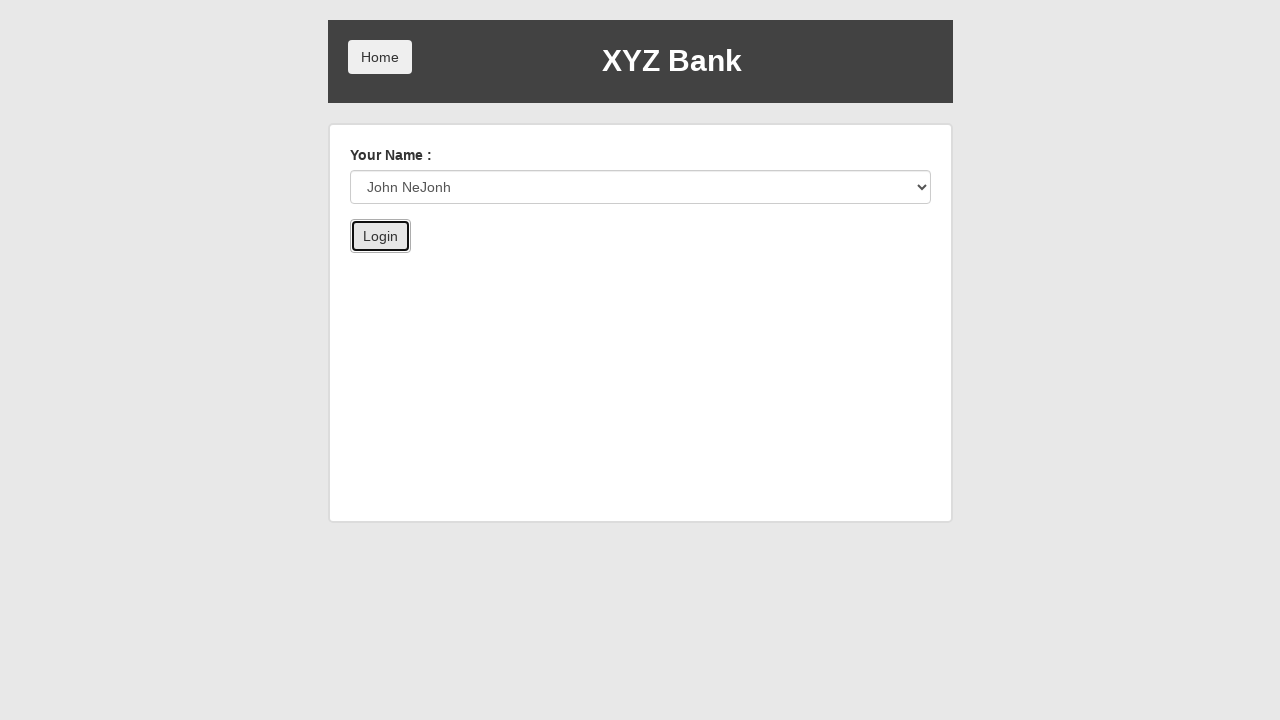

Verified customer name 'John NeJonh' is displayed on dashboard
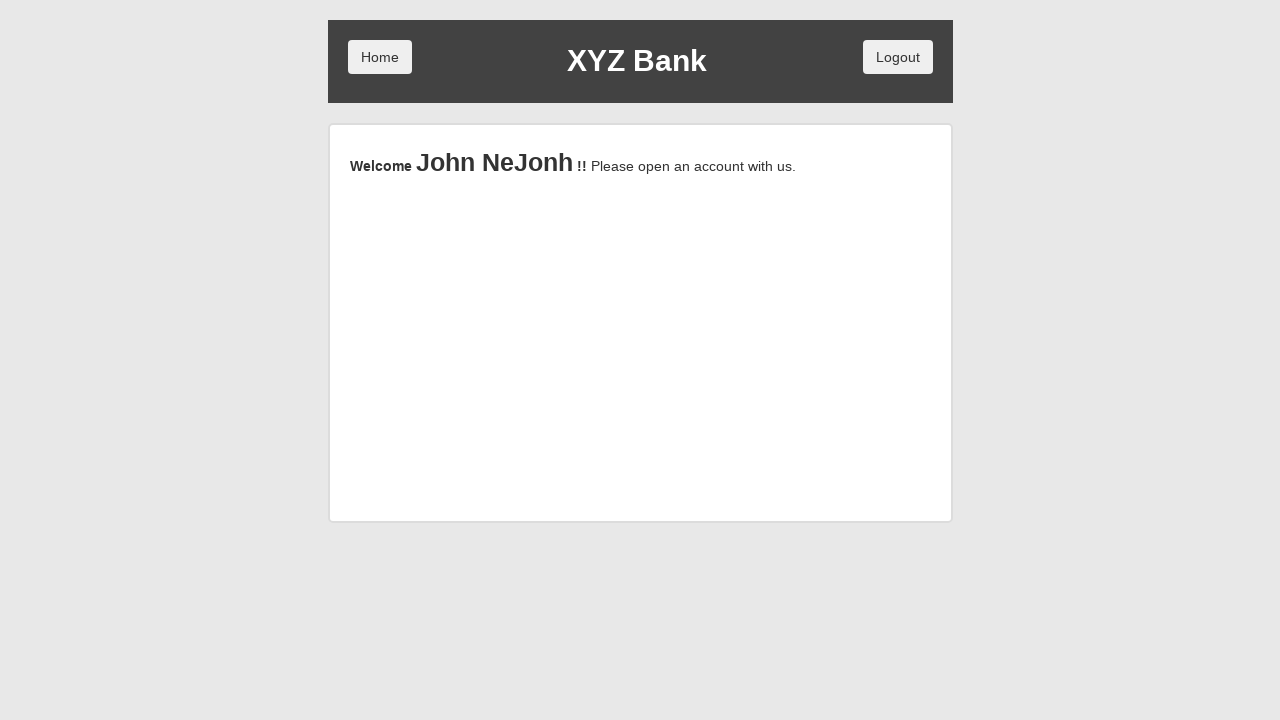

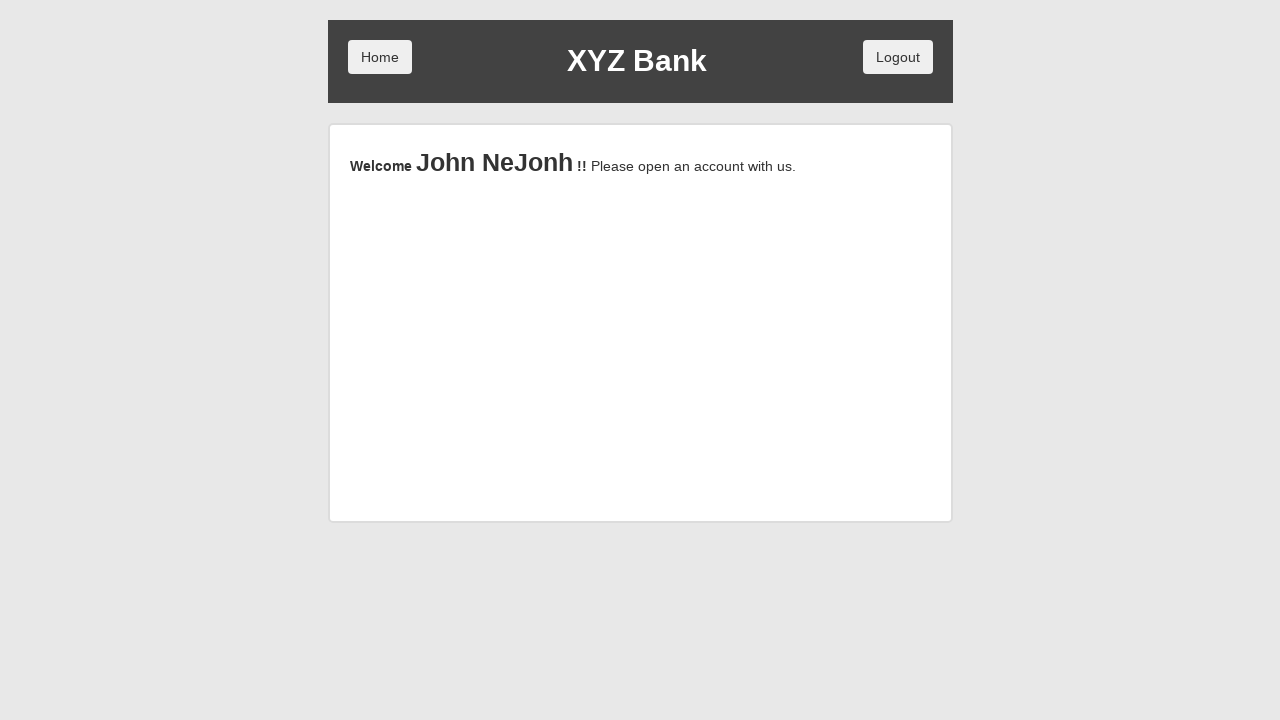